Tests dynamic content loading by clicking a button and waiting for hidden content to appear

Starting URL: https://the-internet.herokuapp.com/dynamic_loading/1

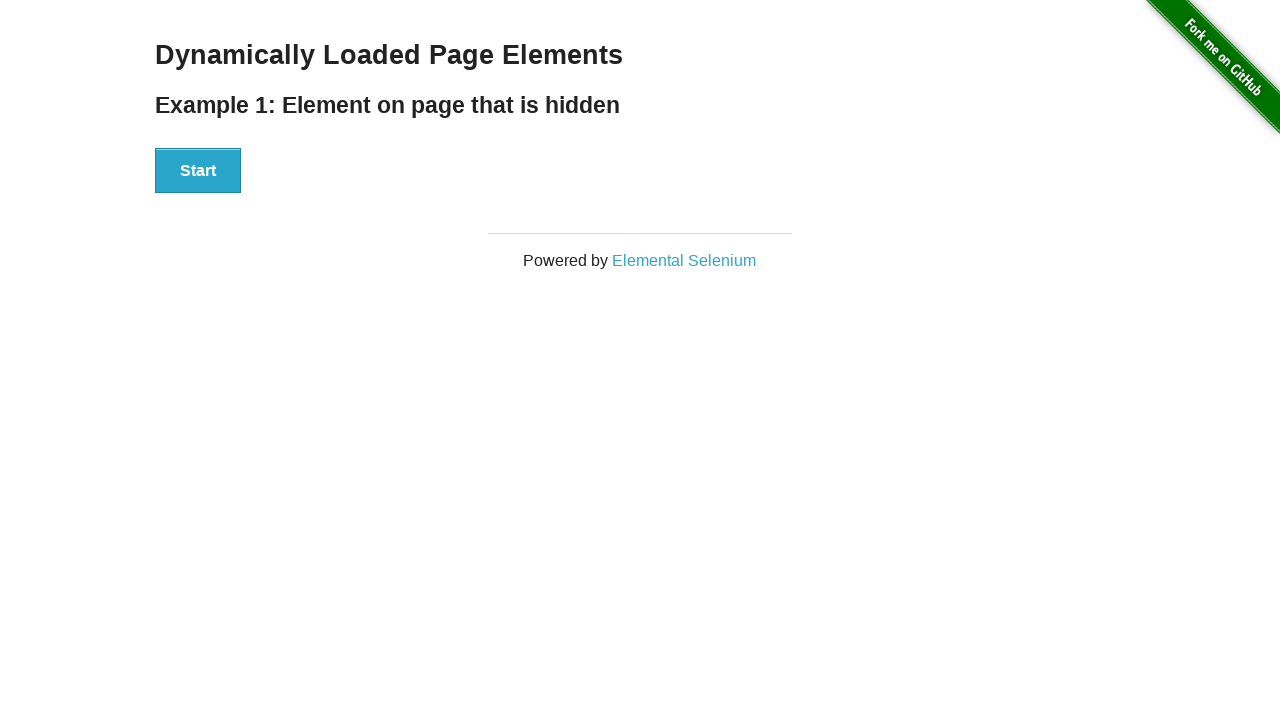

Clicked start button to trigger dynamic content loading at (198, 171) on [id='start'] button
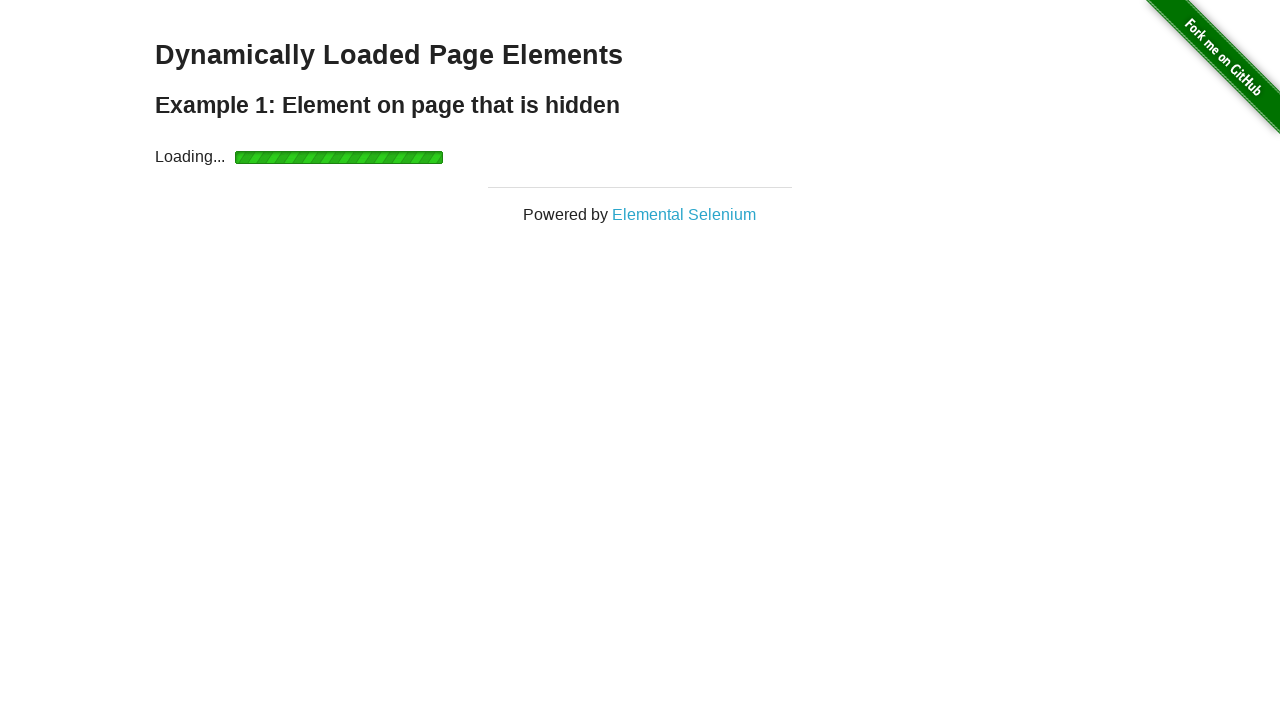

Waited for dynamically loaded content to become visible
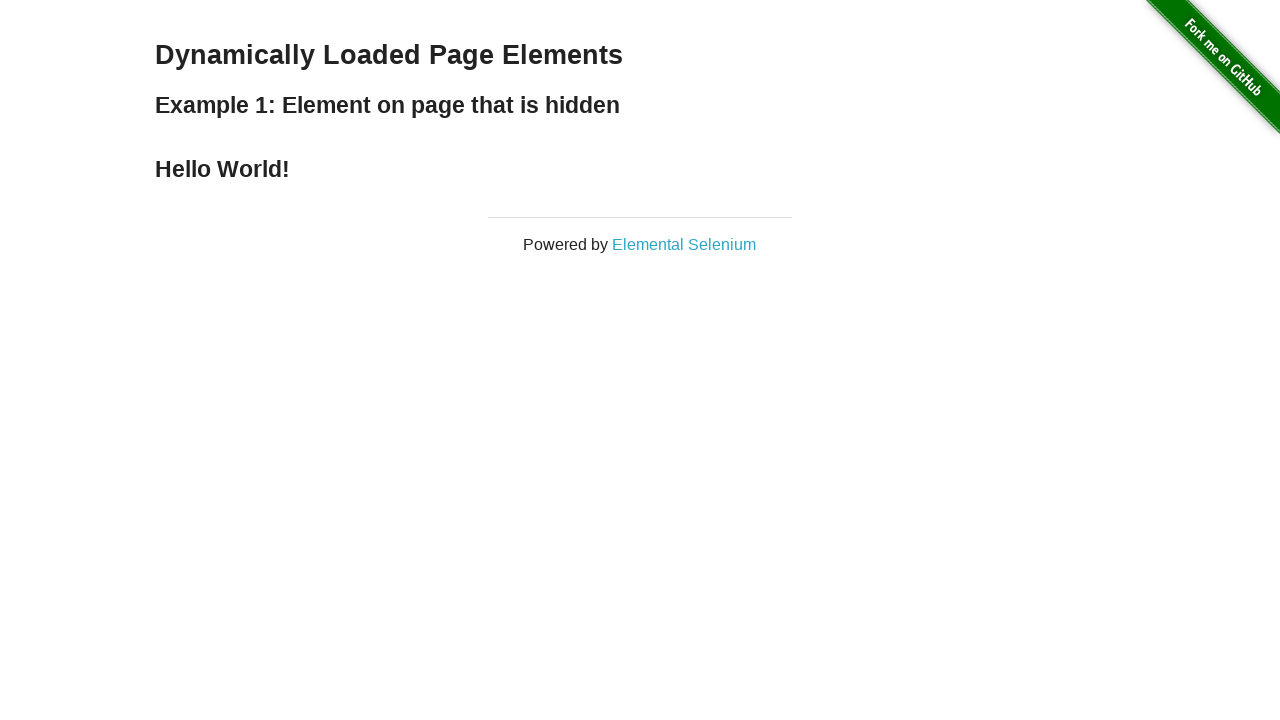

Retrieved text content from loaded element: 'Hello World!'
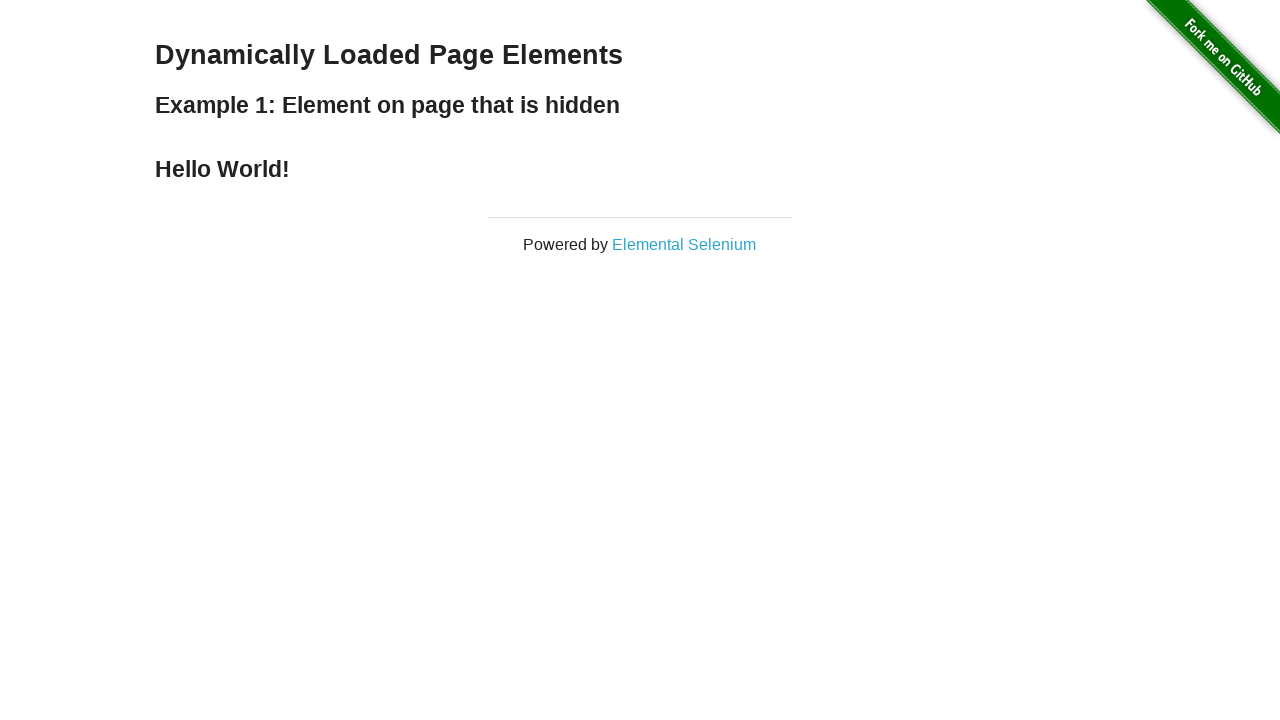

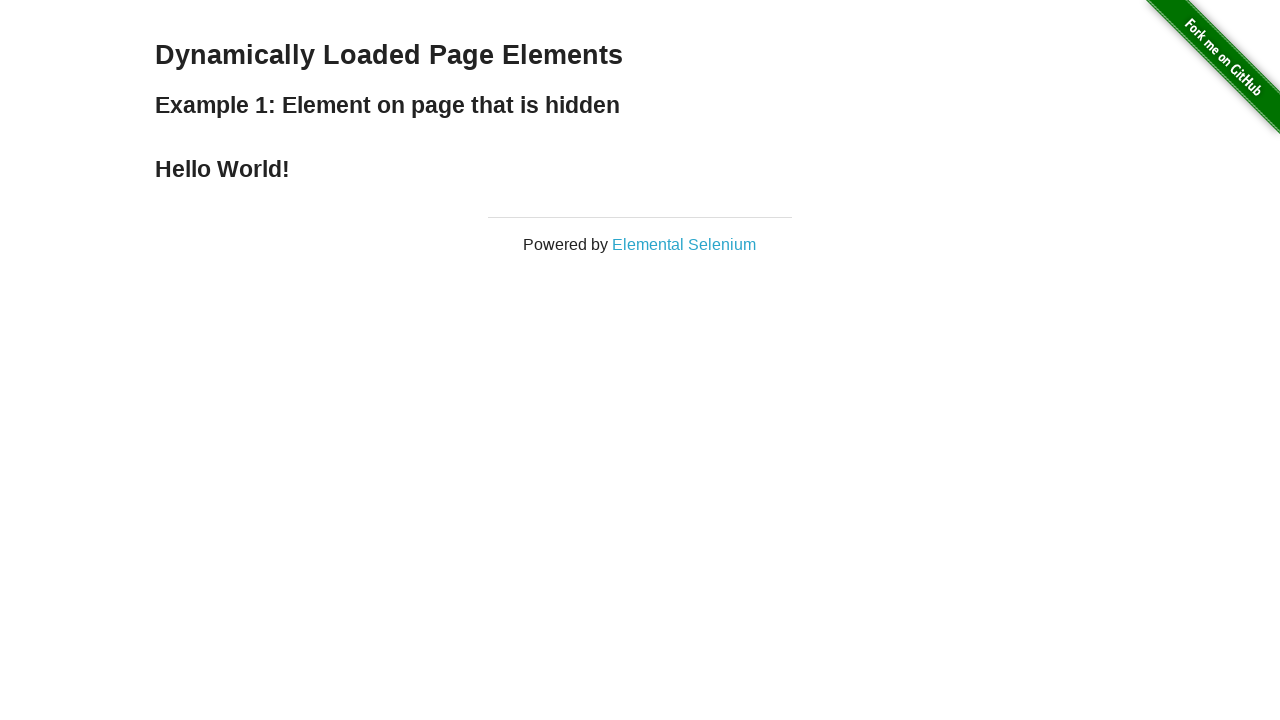